Tests drag and drop functionality on the jQuery UI droppable demo page by dragging an element from a source position to a target drop zone within an iframe.

Starting URL: https://jqueryui.com/droppable

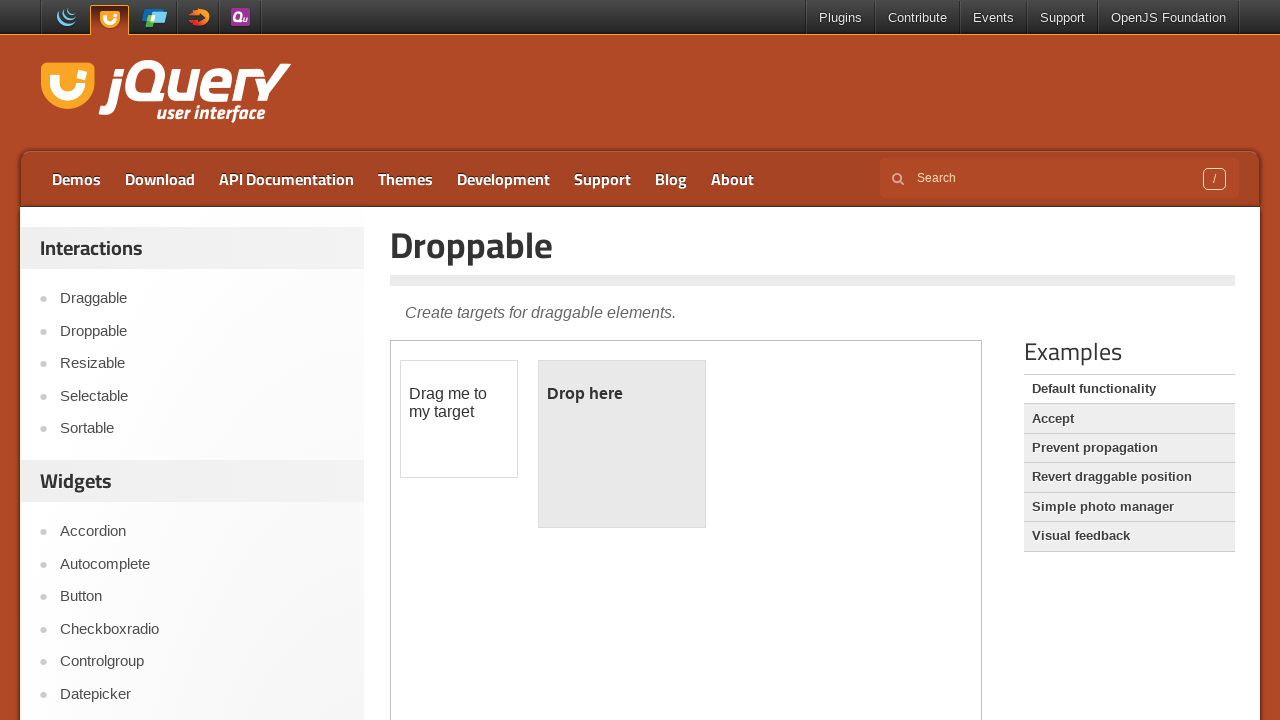

Located the first iframe on the droppable demo page
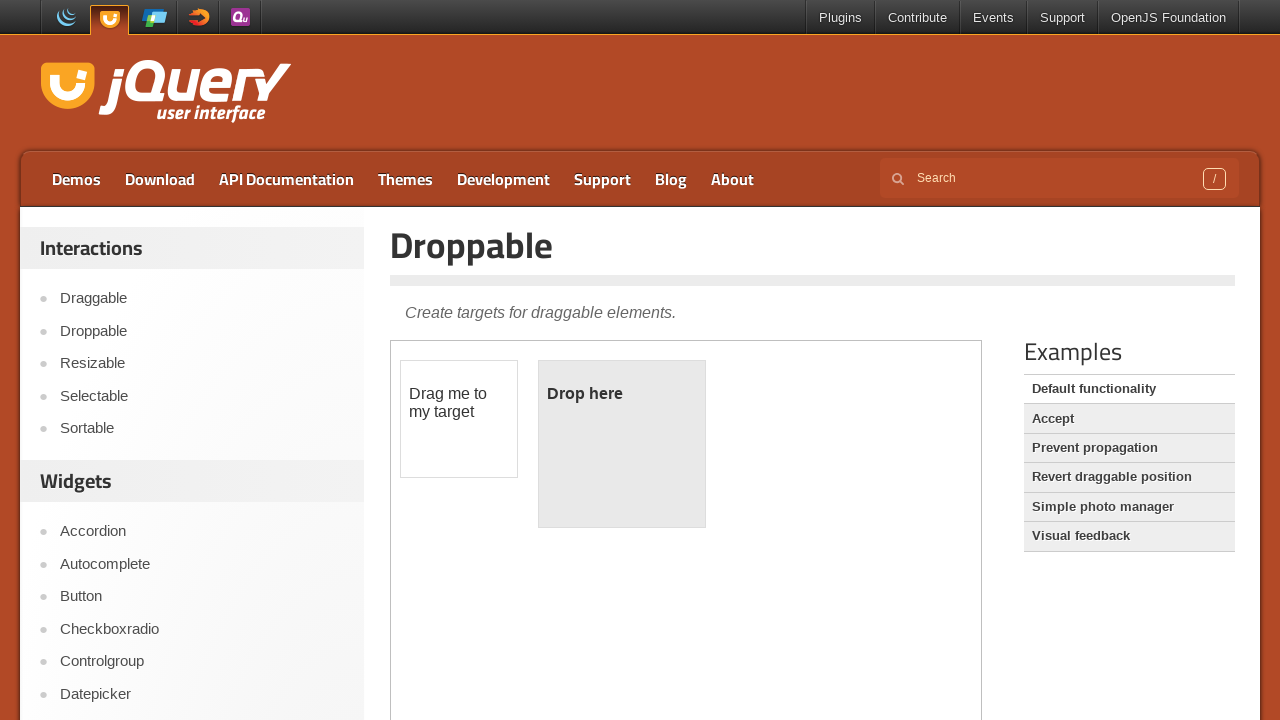

Draggable element became visible
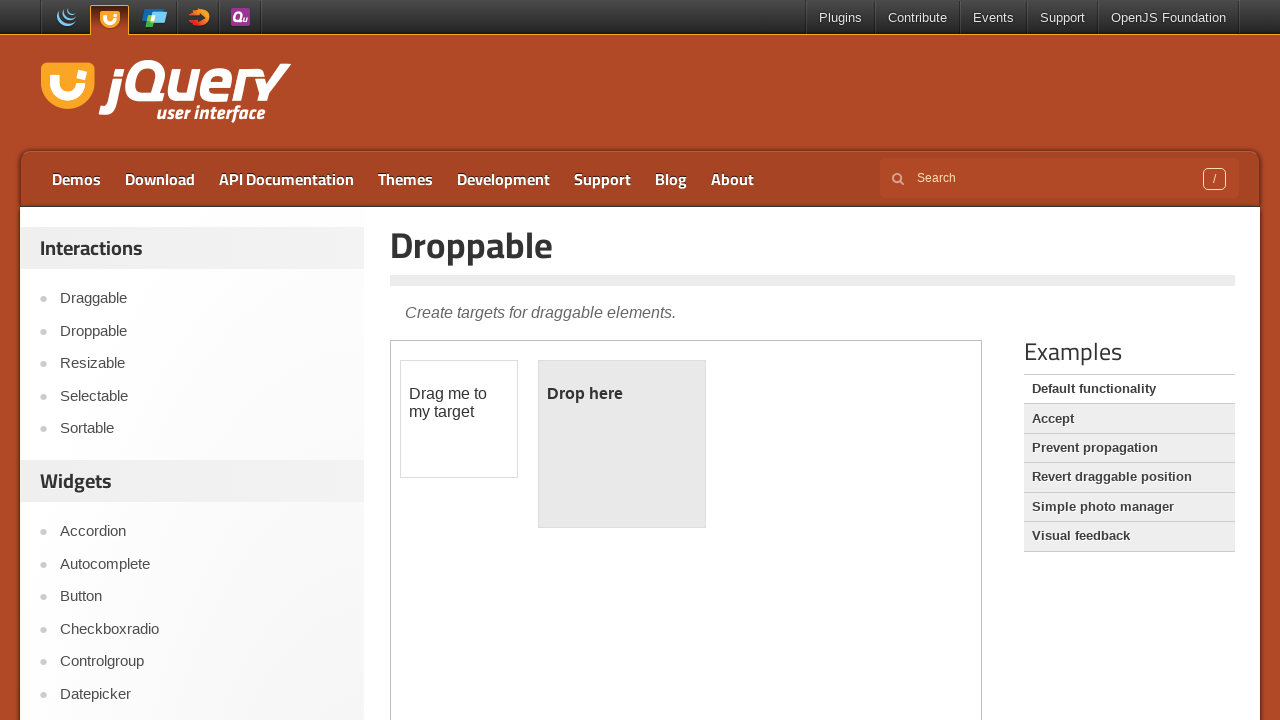

Droppable target element became visible
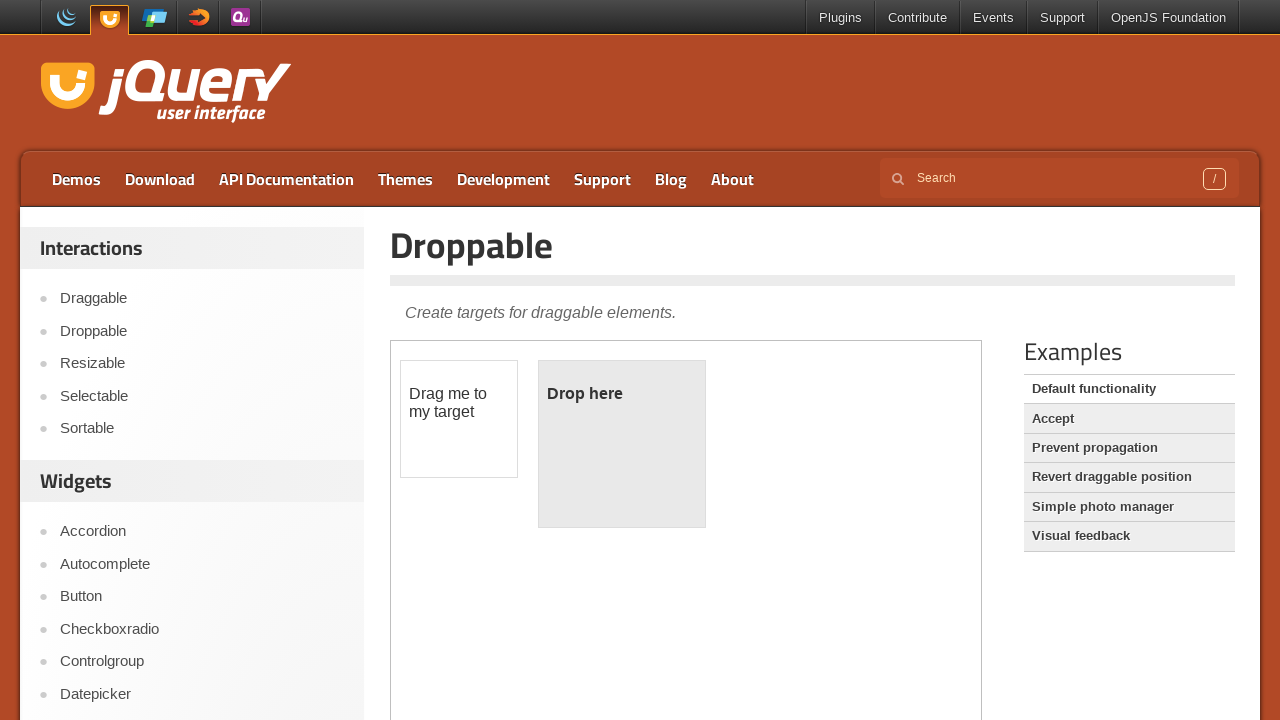

Dragged the draggable element to the droppable target zone at (622, 444)
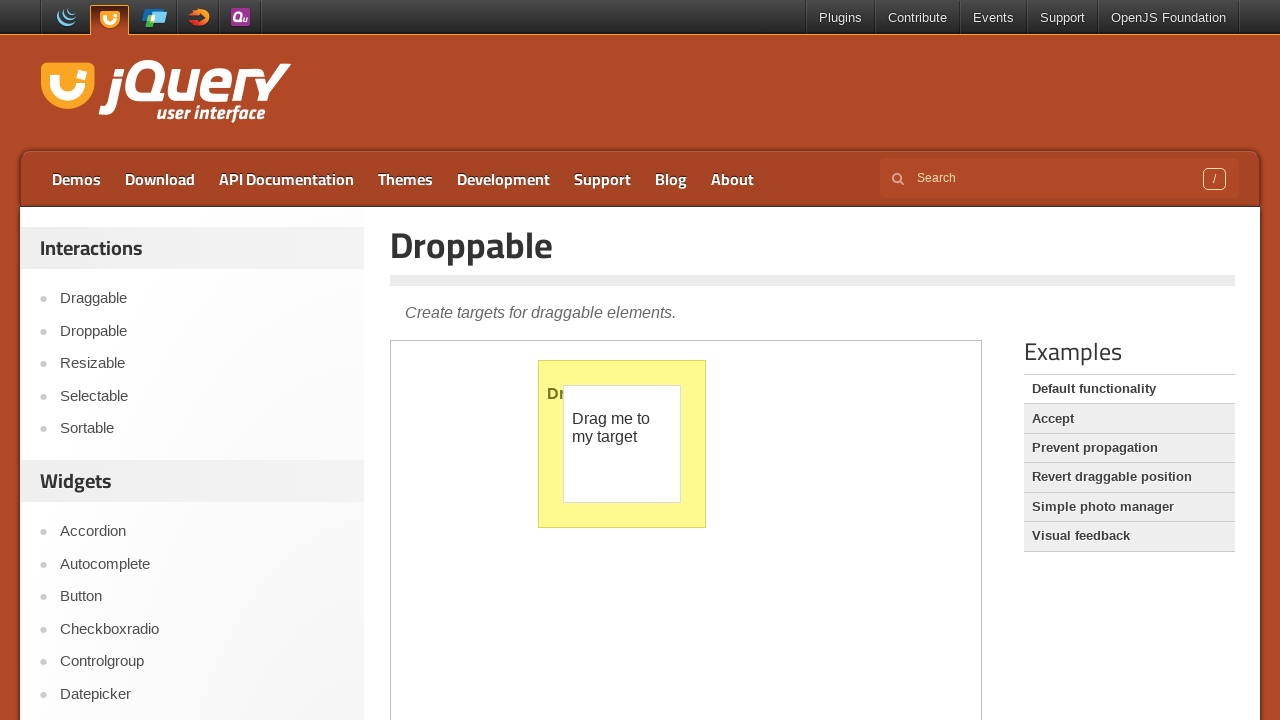

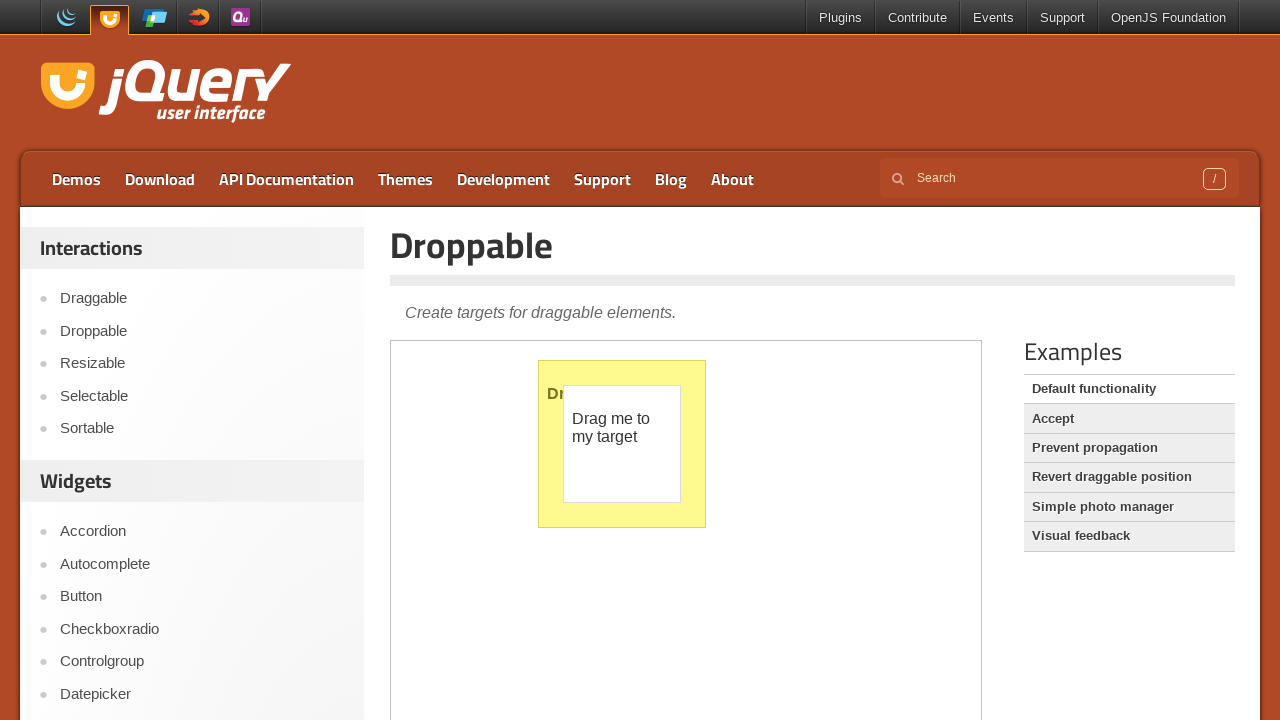